Tests navigation links on a QA Playground page by clicking navigation buttons (About, Blog, Portfolio, Contact), verifying page content loads, and testing the "GO BACK" button functionality to return to the home page.

Starting URL: https://qaplayground.dev/apps/links/

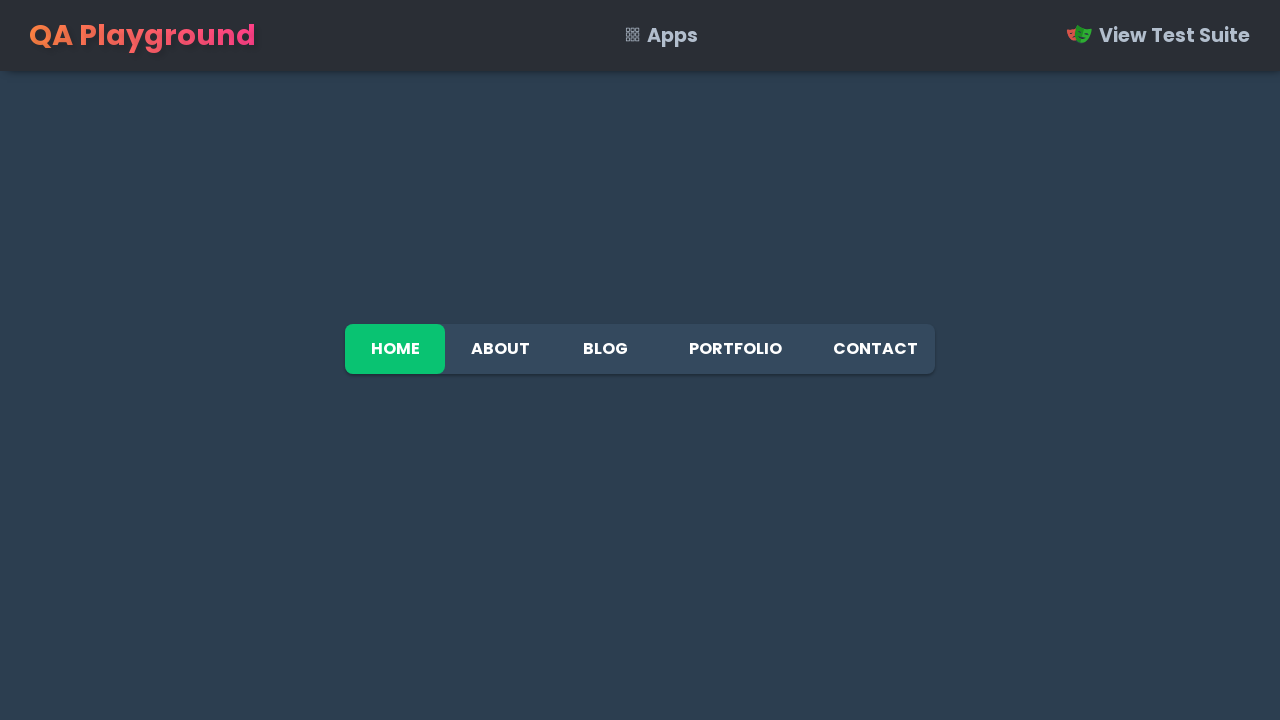

Navigation buttons loaded on QA Playground links page
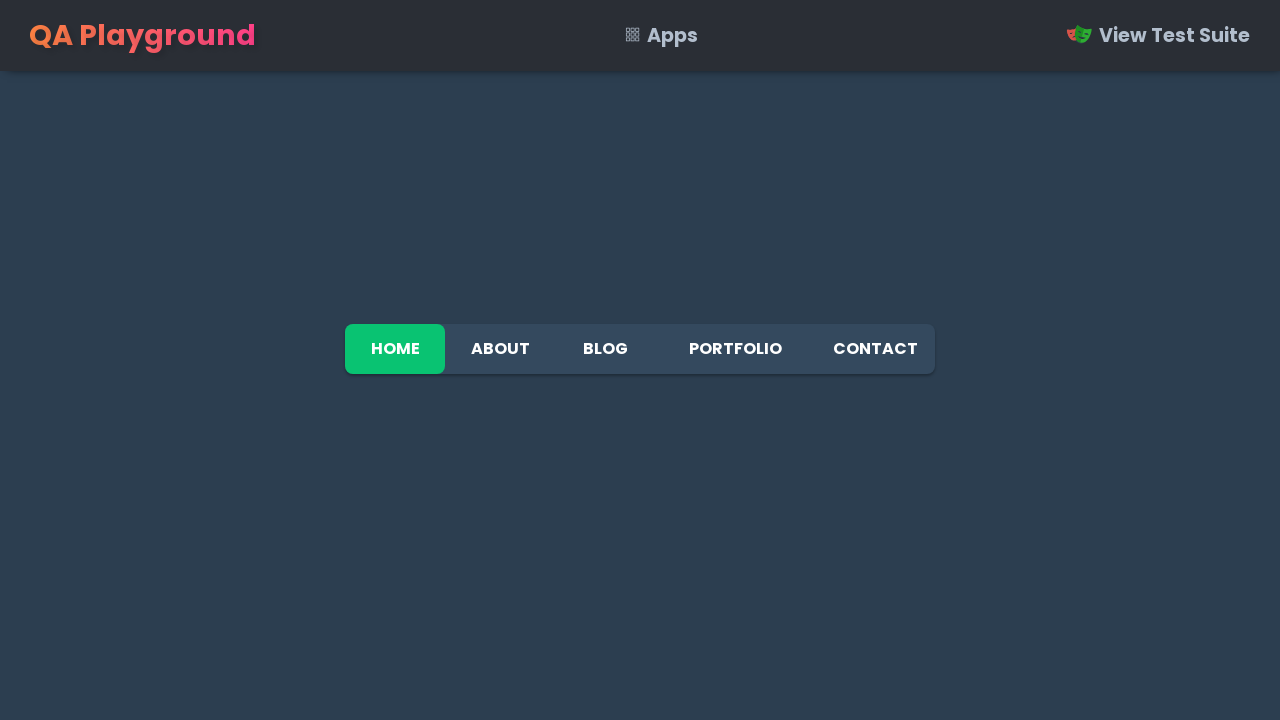

Clicked About navigation button at (500, 349) on text=About
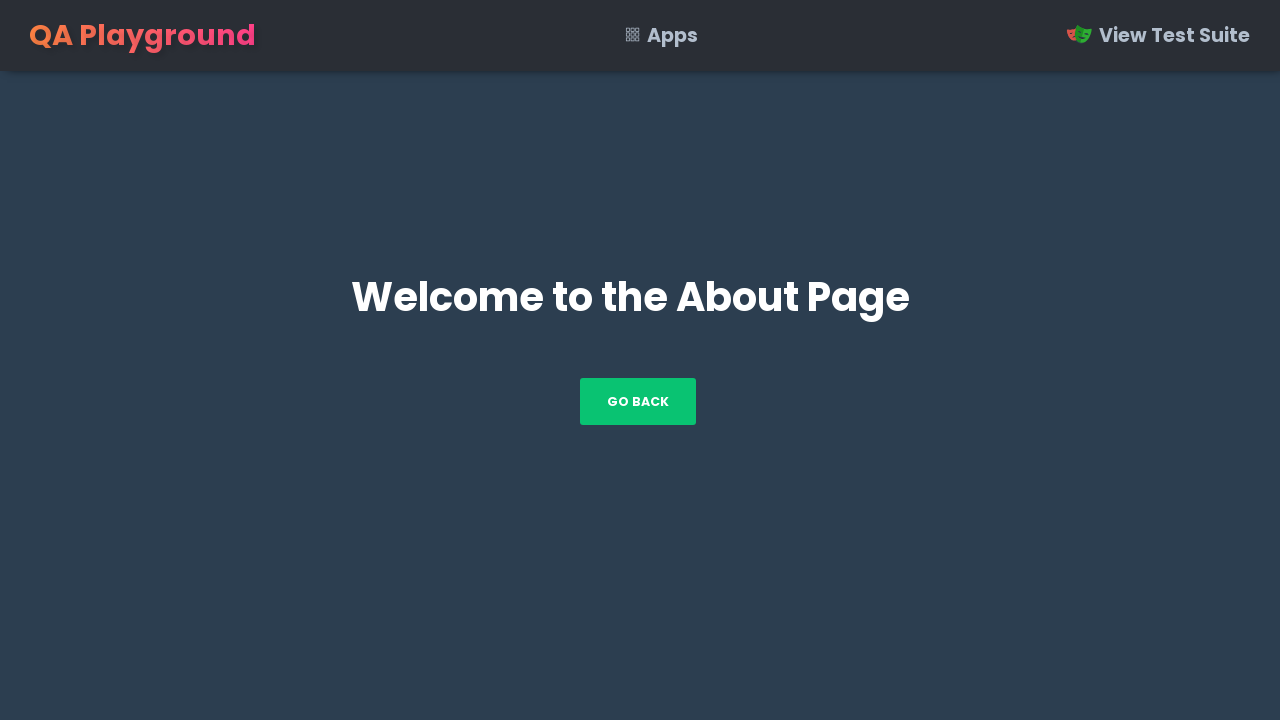

About page body loaded
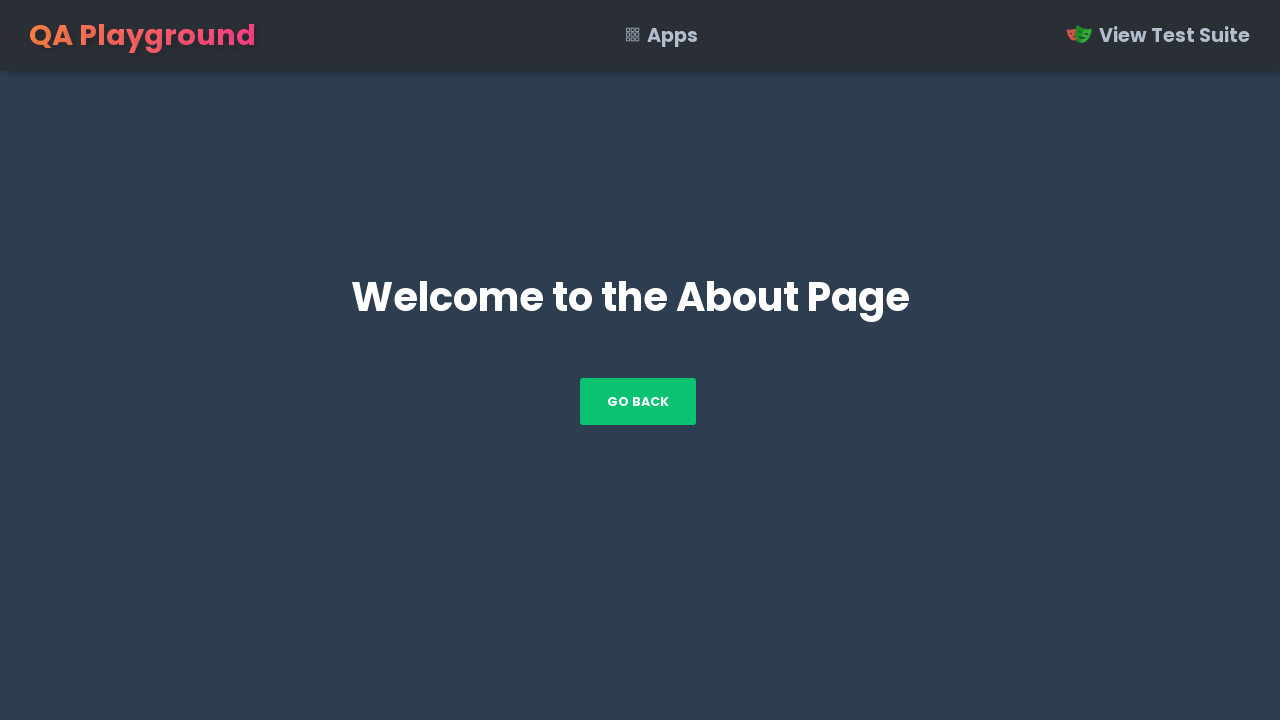

Verified 'about' content is present on page
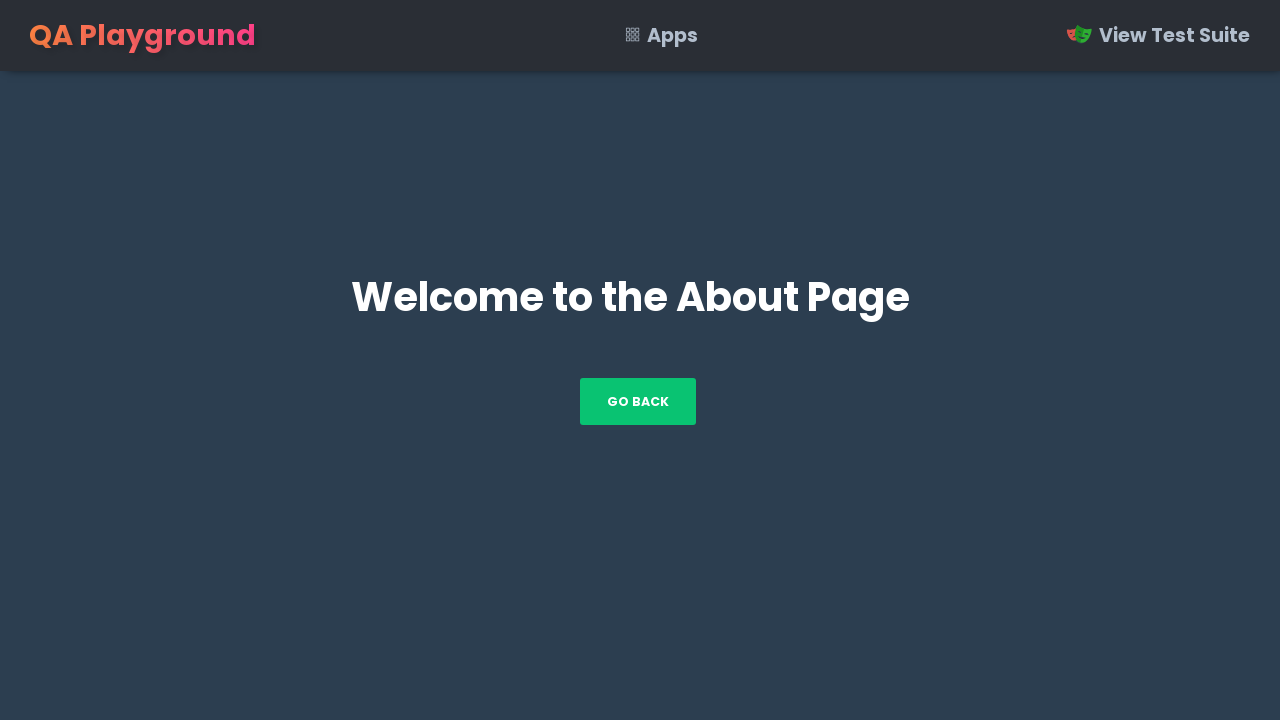

Clicked GO BACK button from About page at (638, 402) on text=GO BACK
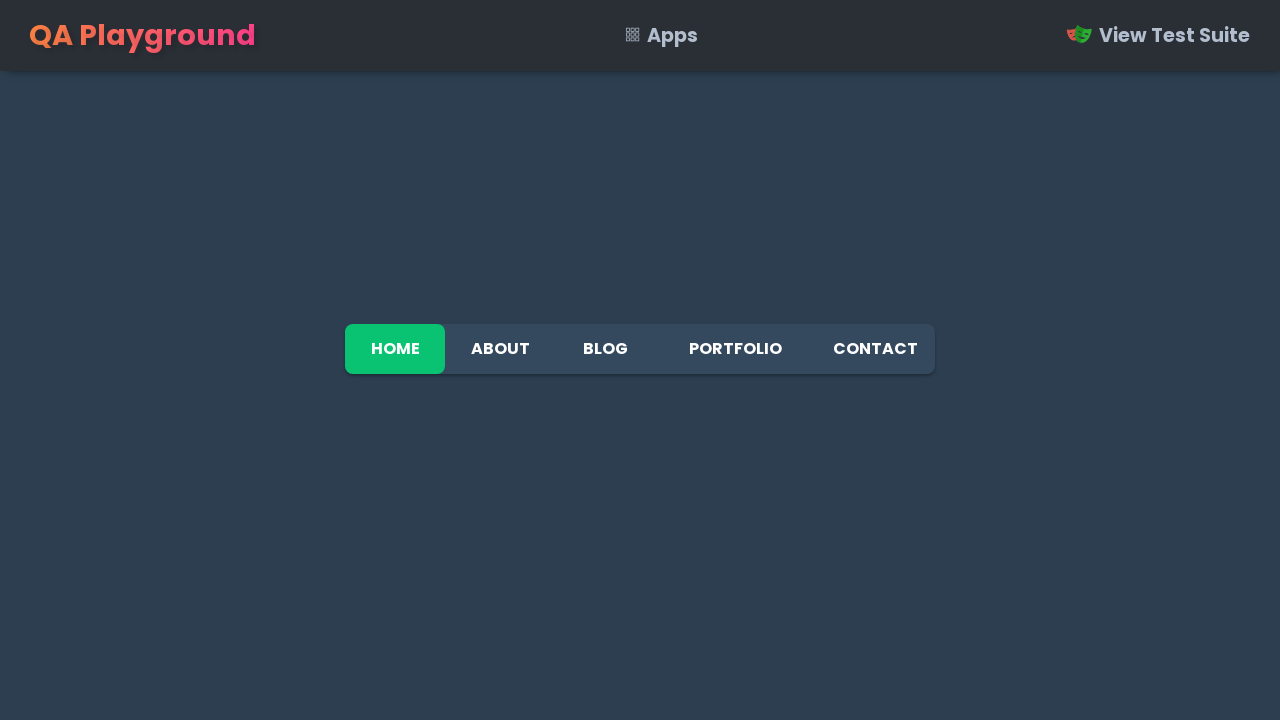

Returned to home page from About
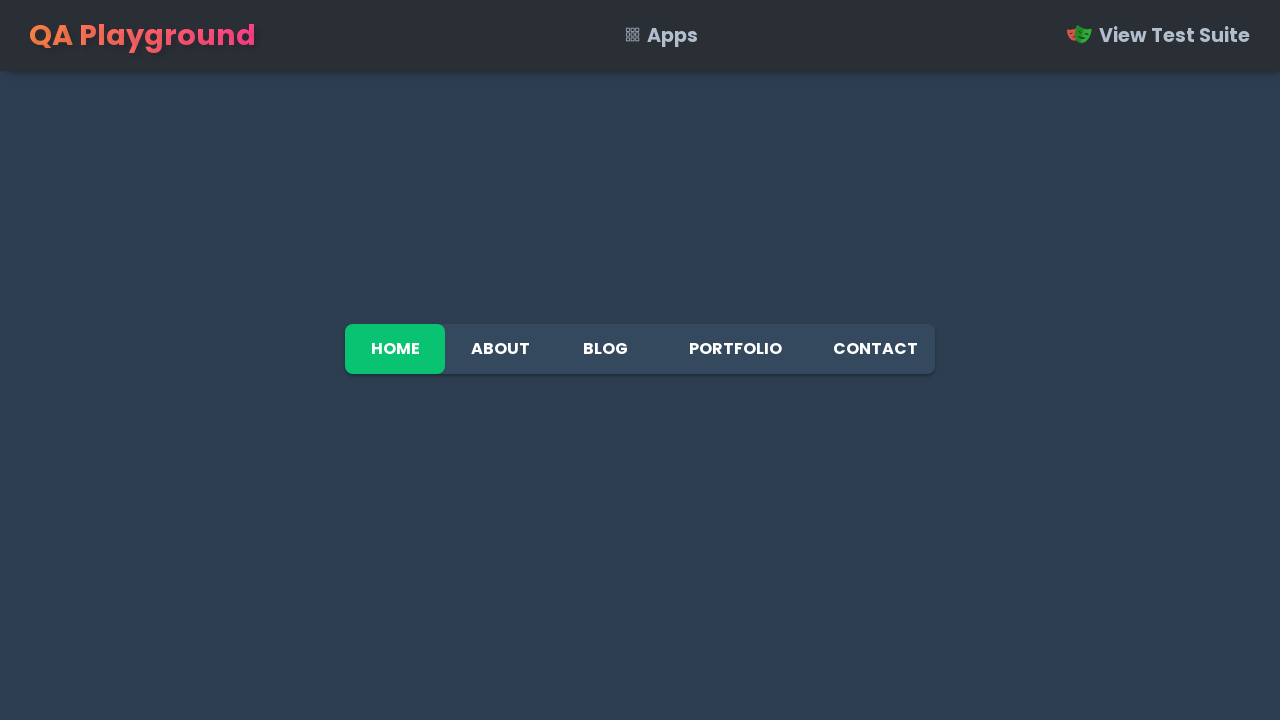

Clicked Blog navigation button at (605, 349) on text=Blog
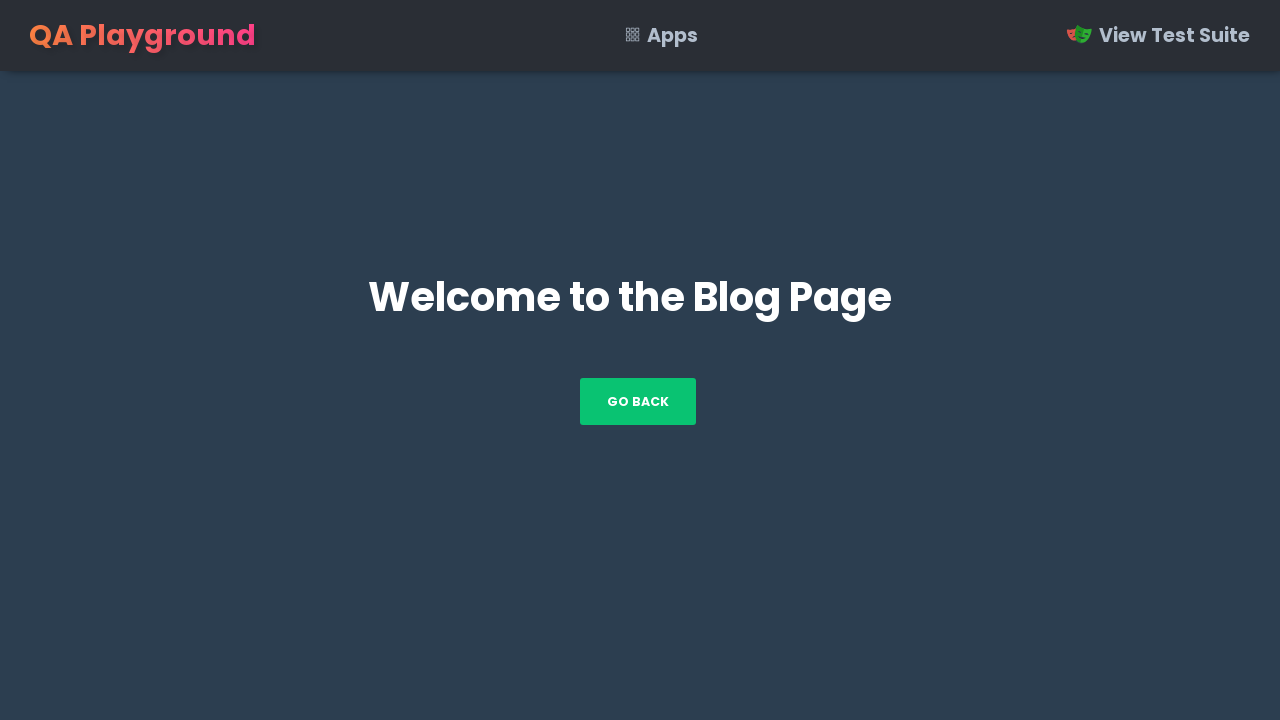

Blog page body loaded
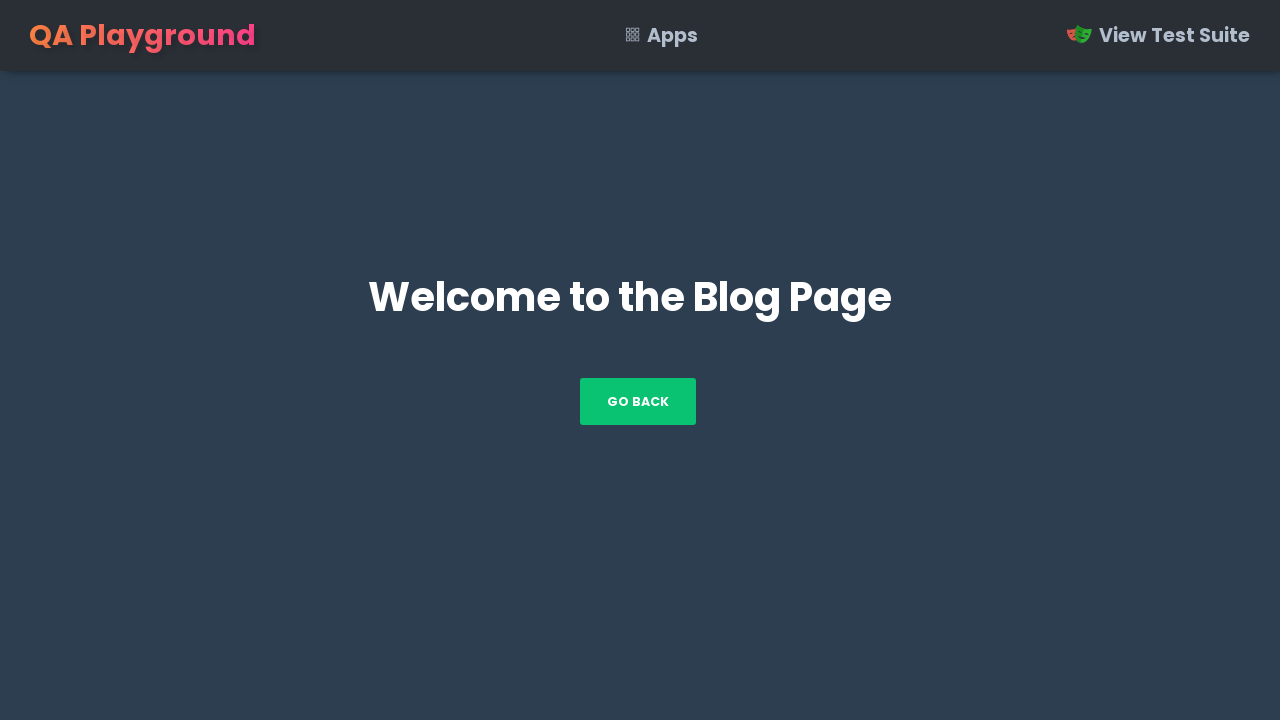

Verified 'blog' content is present on page
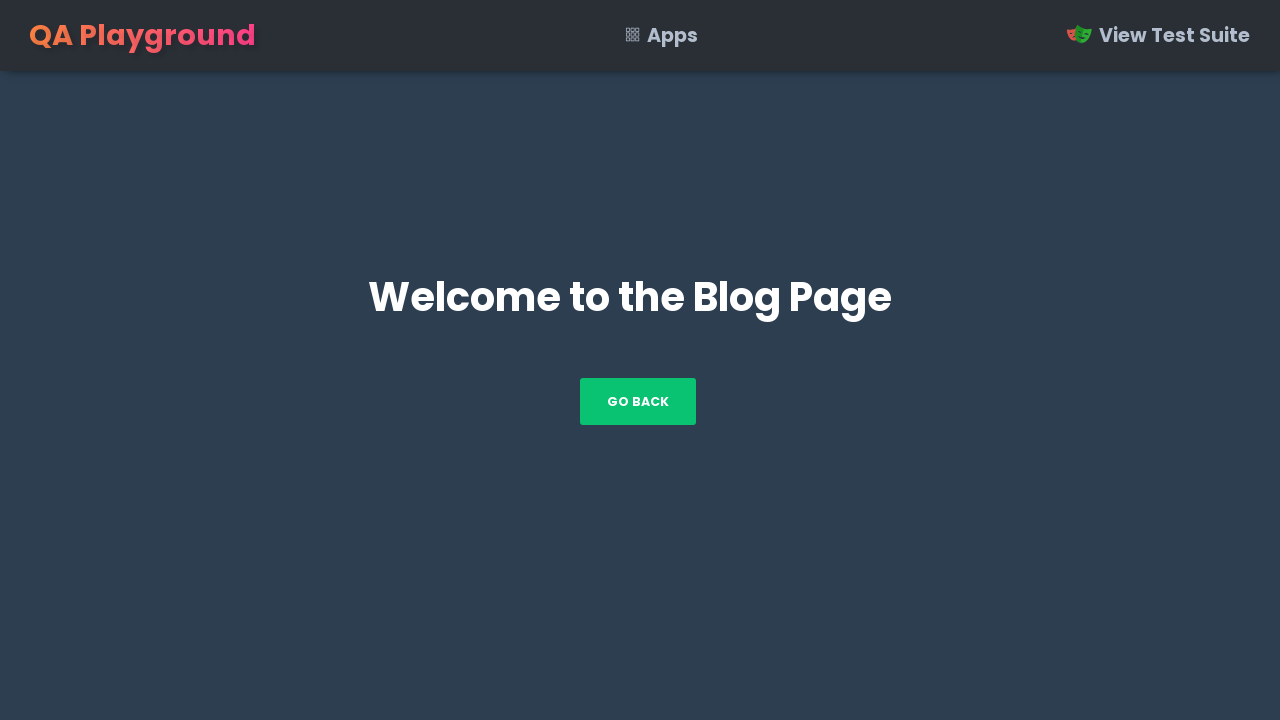

Clicked GO BACK button from Blog page at (638, 402) on text=GO BACK
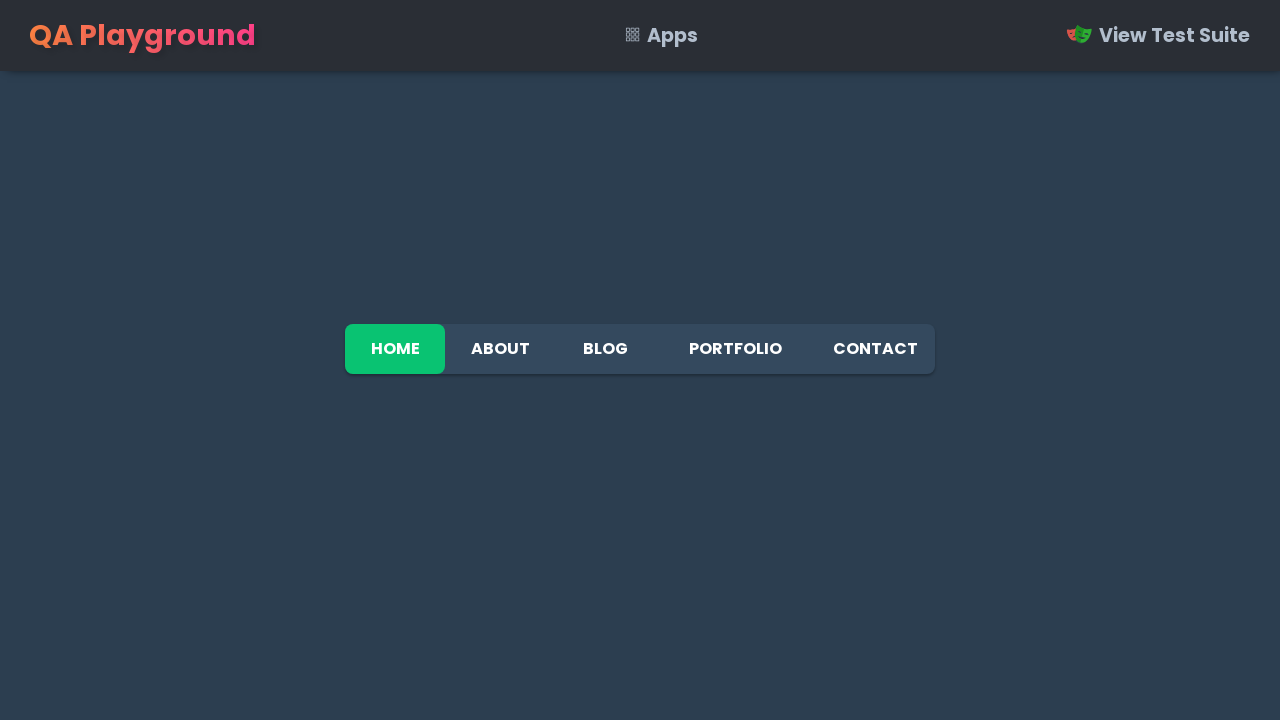

Clicked Portfolio navigation button at (735, 349) on text=Portfolio
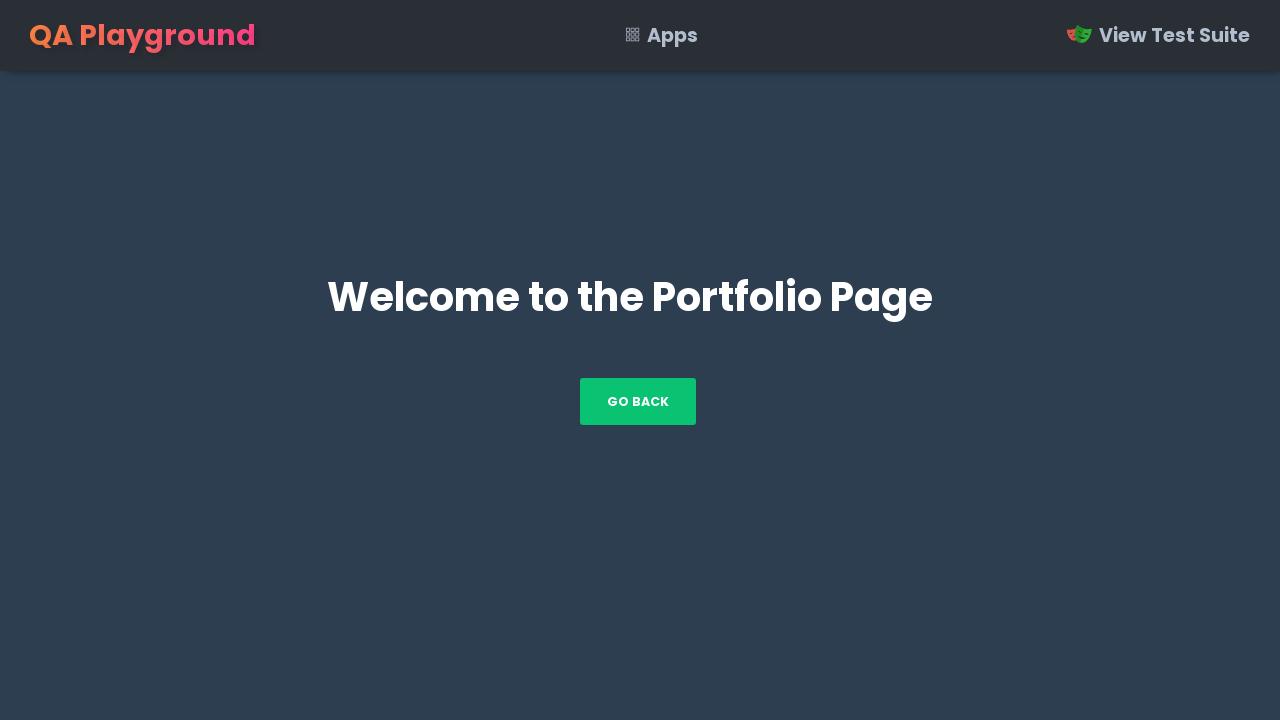

Portfolio page body loaded
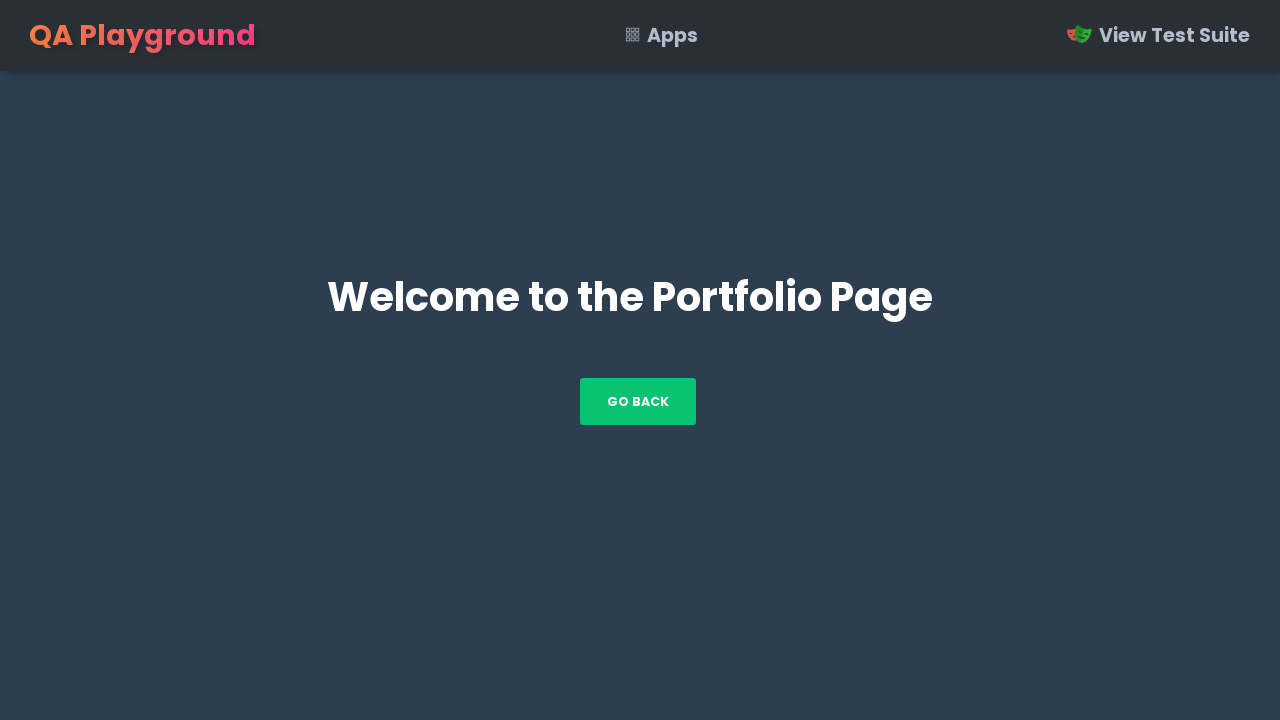

Verified 'portfolio' content is present on page
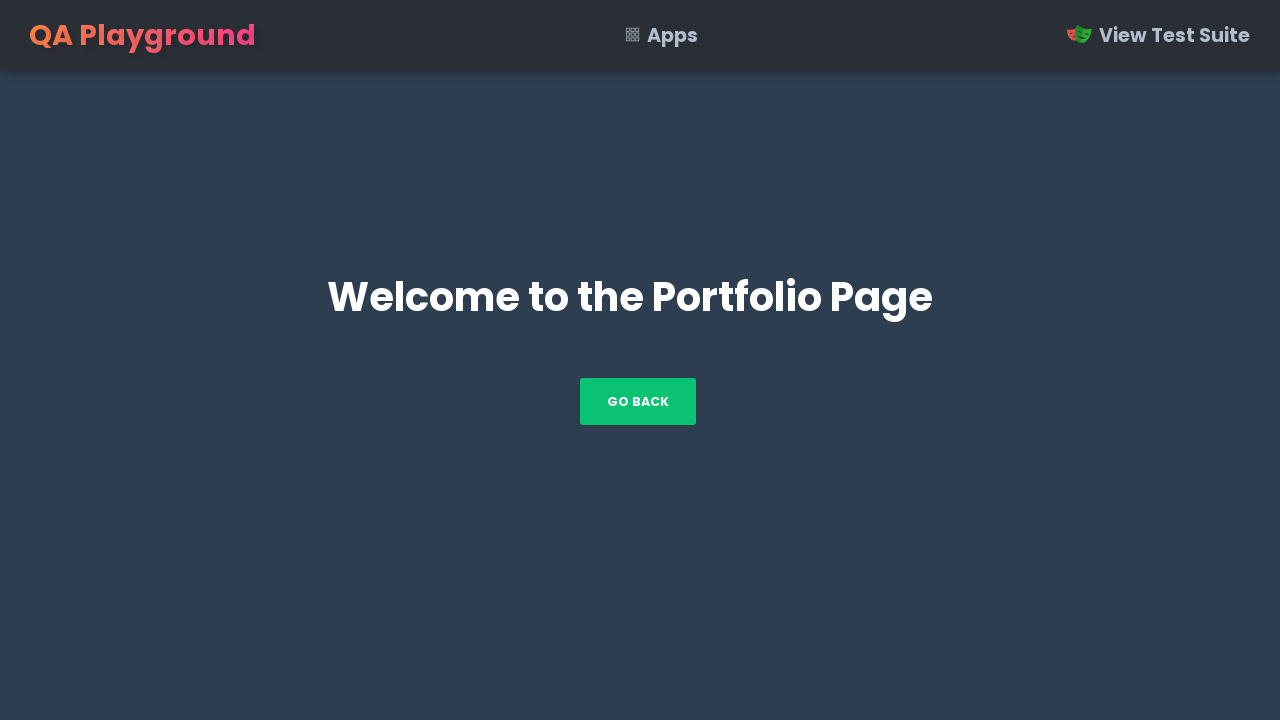

Clicked GO BACK button from Portfolio page at (638, 402) on text=GO BACK
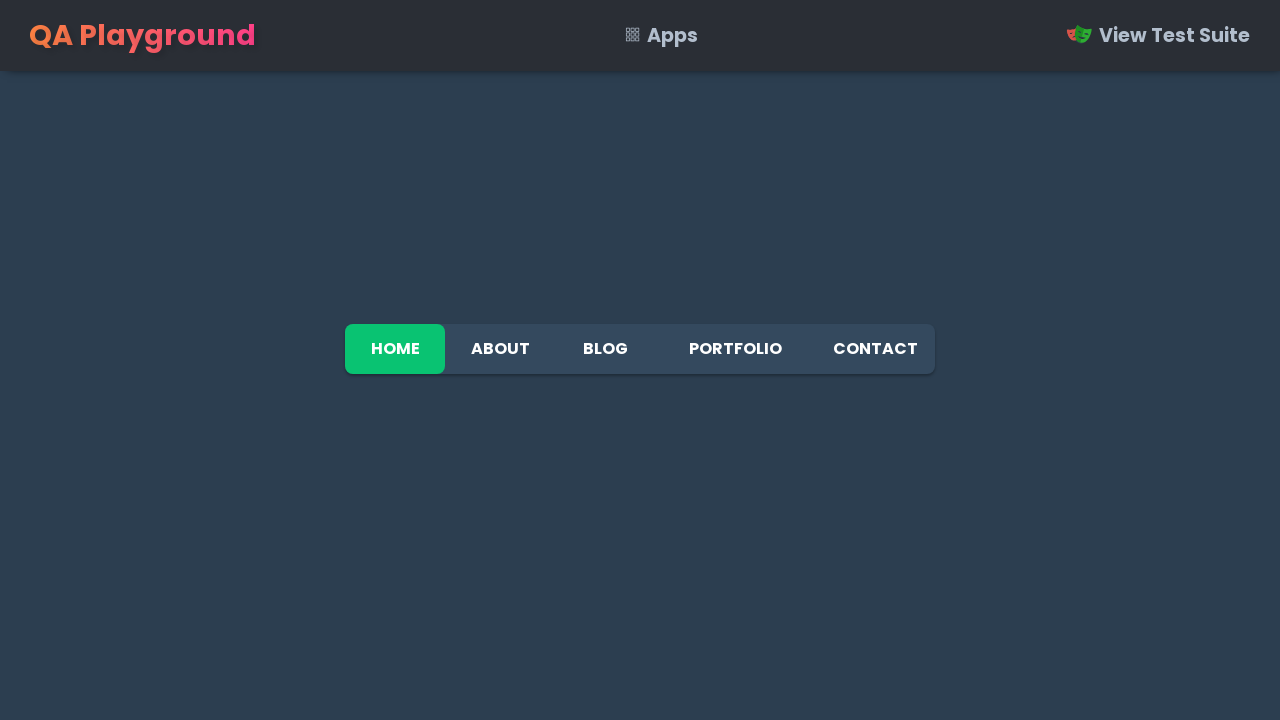

Clicked Contact navigation button at (875, 349) on text=Contact
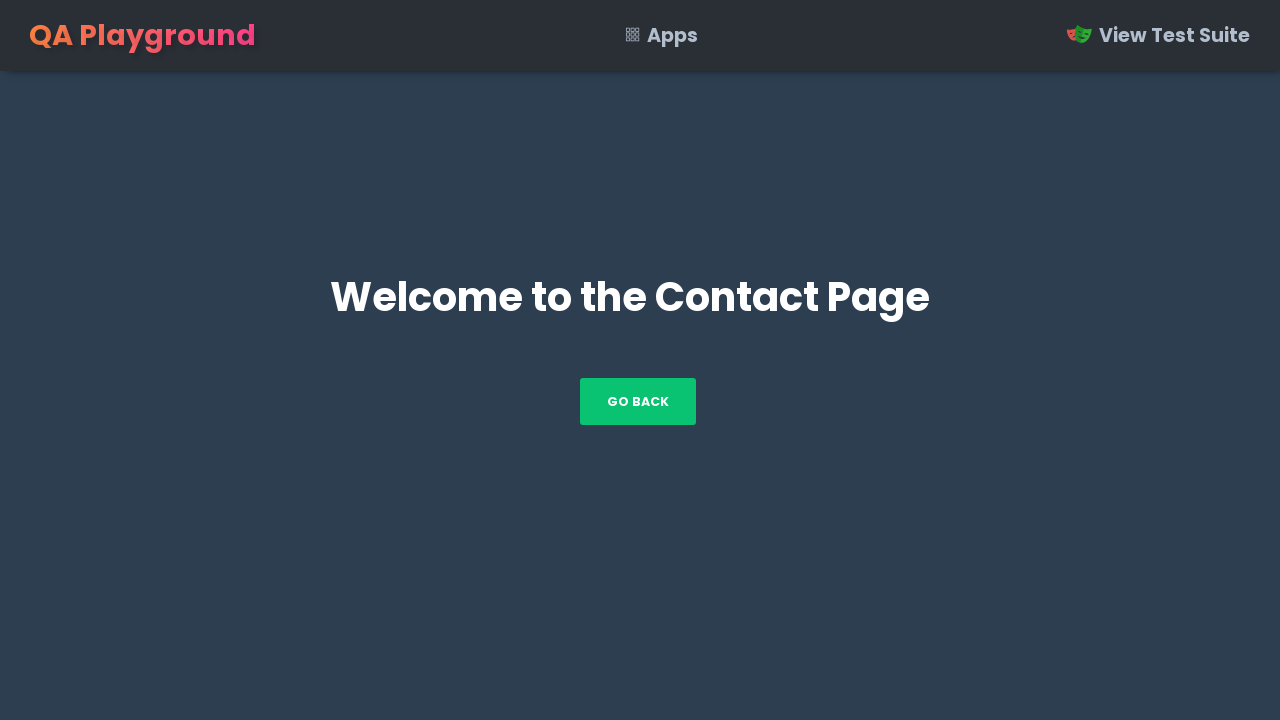

Contact page body loaded
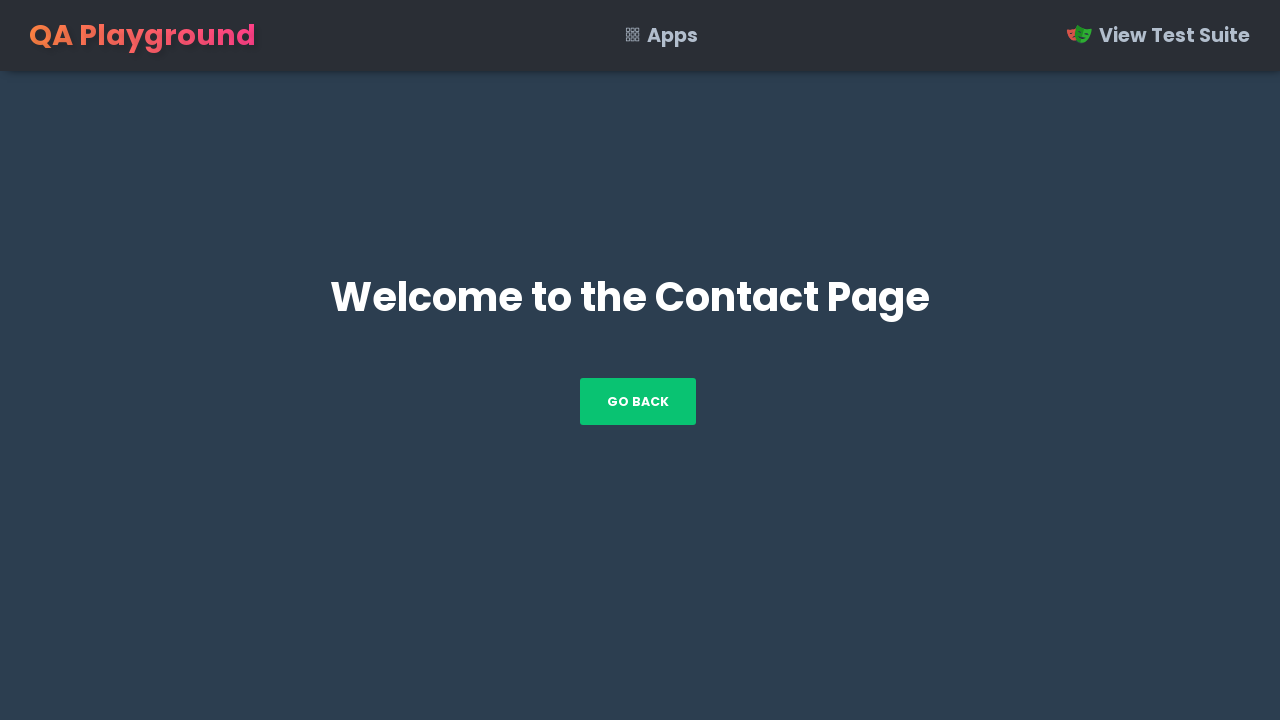

Verified 'contact' content is present on page
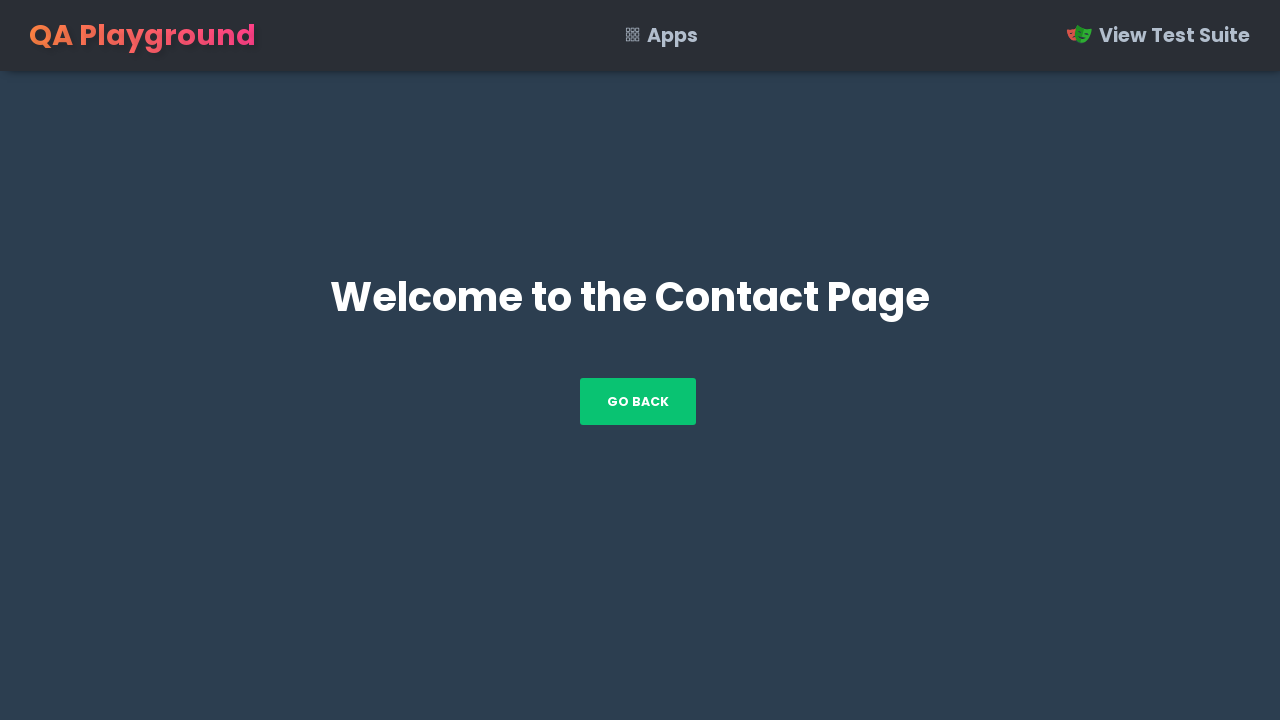

Clicked GO BACK button from Contact page at (638, 402) on text=GO BACK
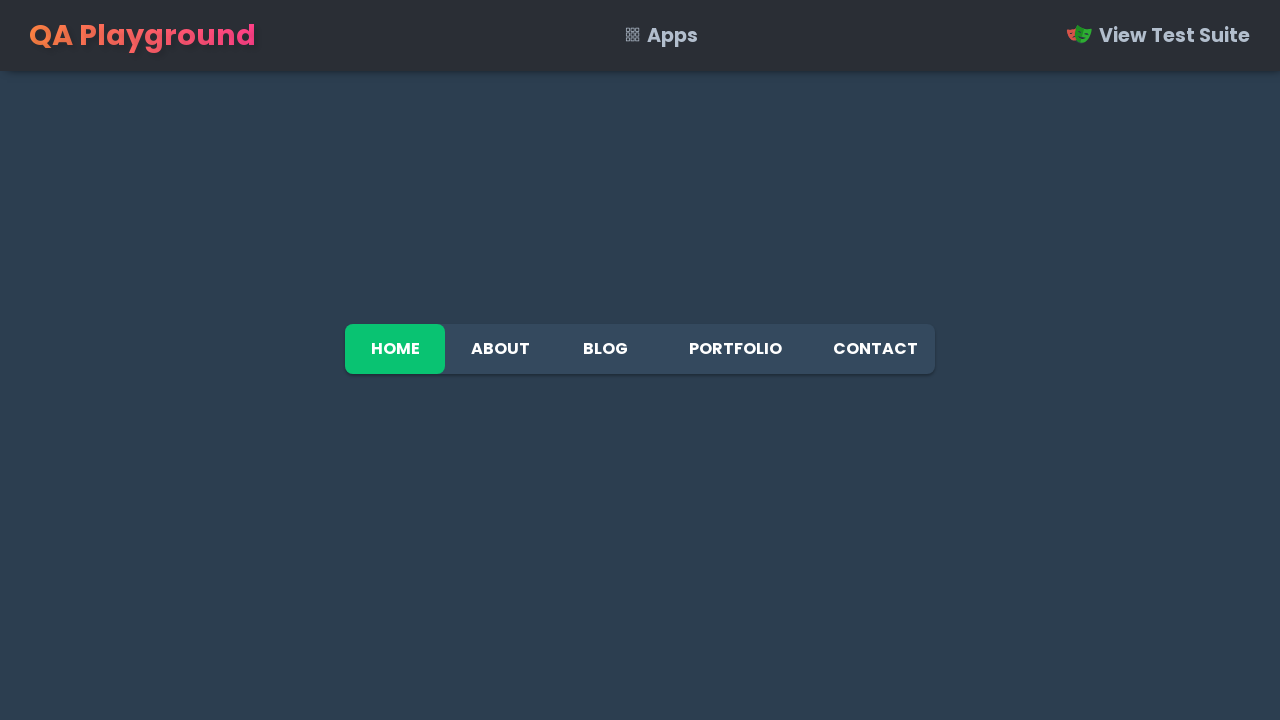

Verified final return to home page URL
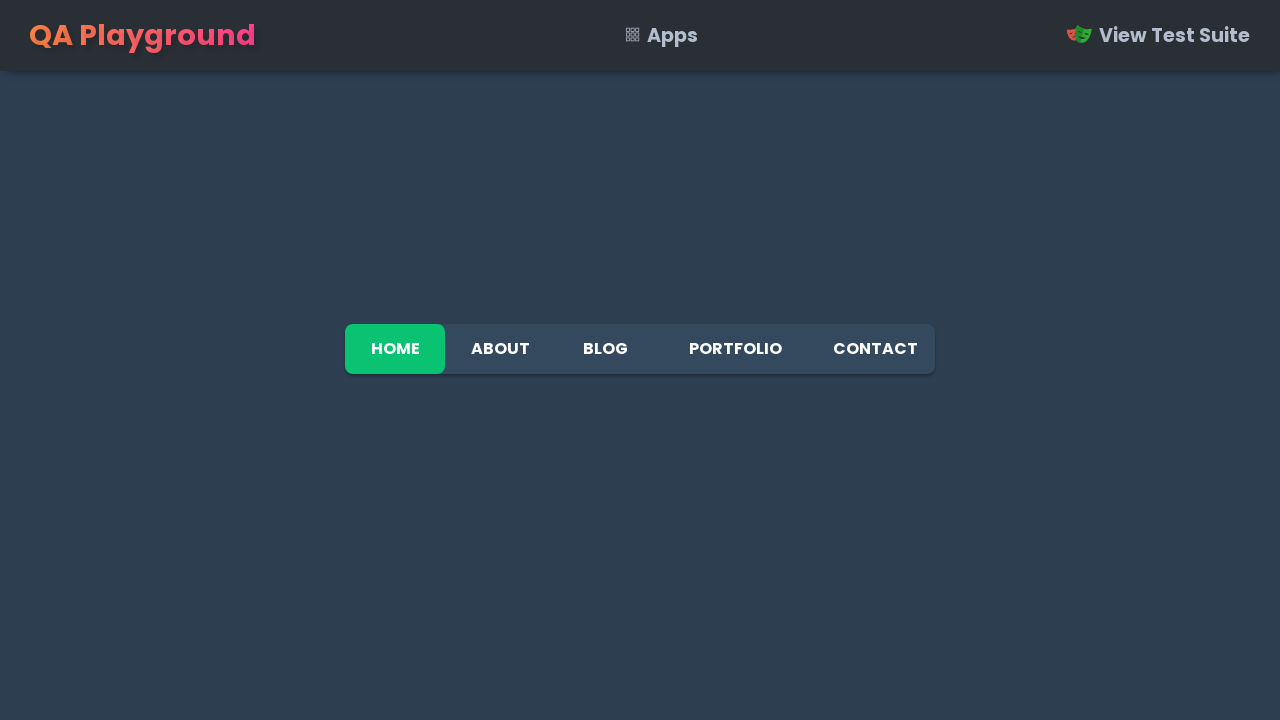

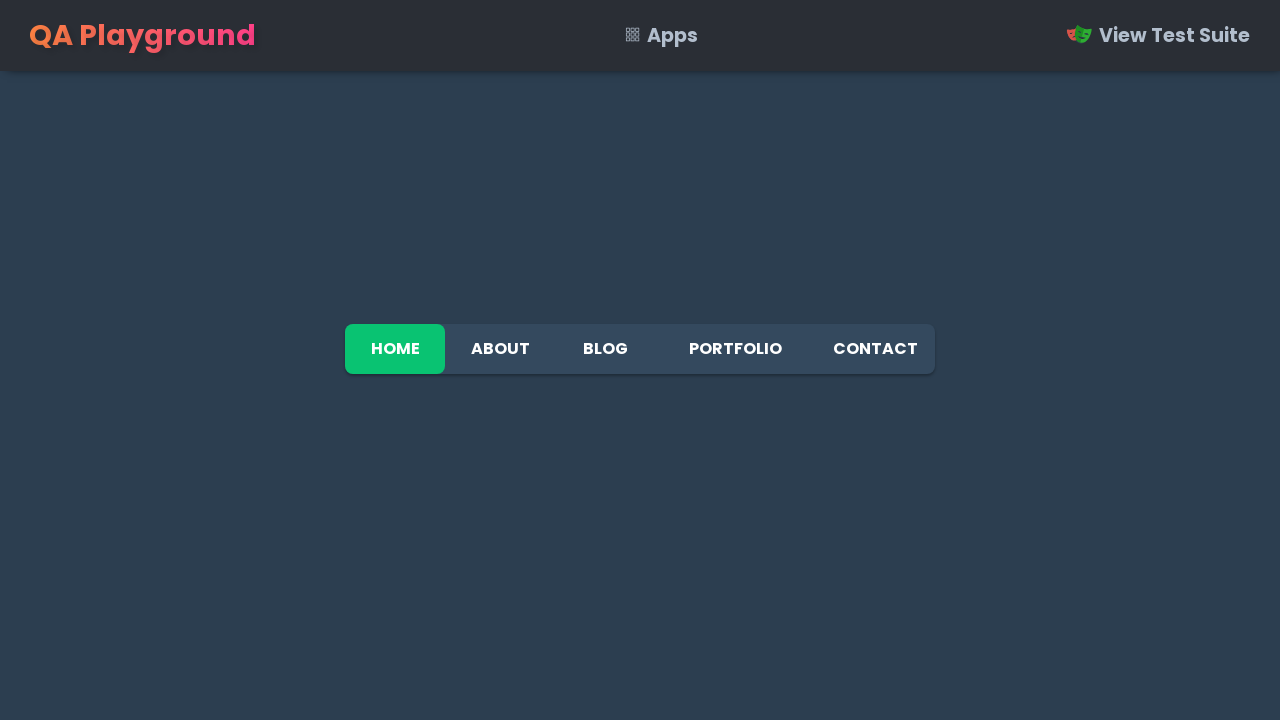